Navigates to a YouTube playlist page and scrolls down to load playlist content

Starting URL: https://www.youtube.com/watch?v=dAfYYhC0RFQ&list=PLq89pZIwXSou6UxWQahrfRUGYpta43md4

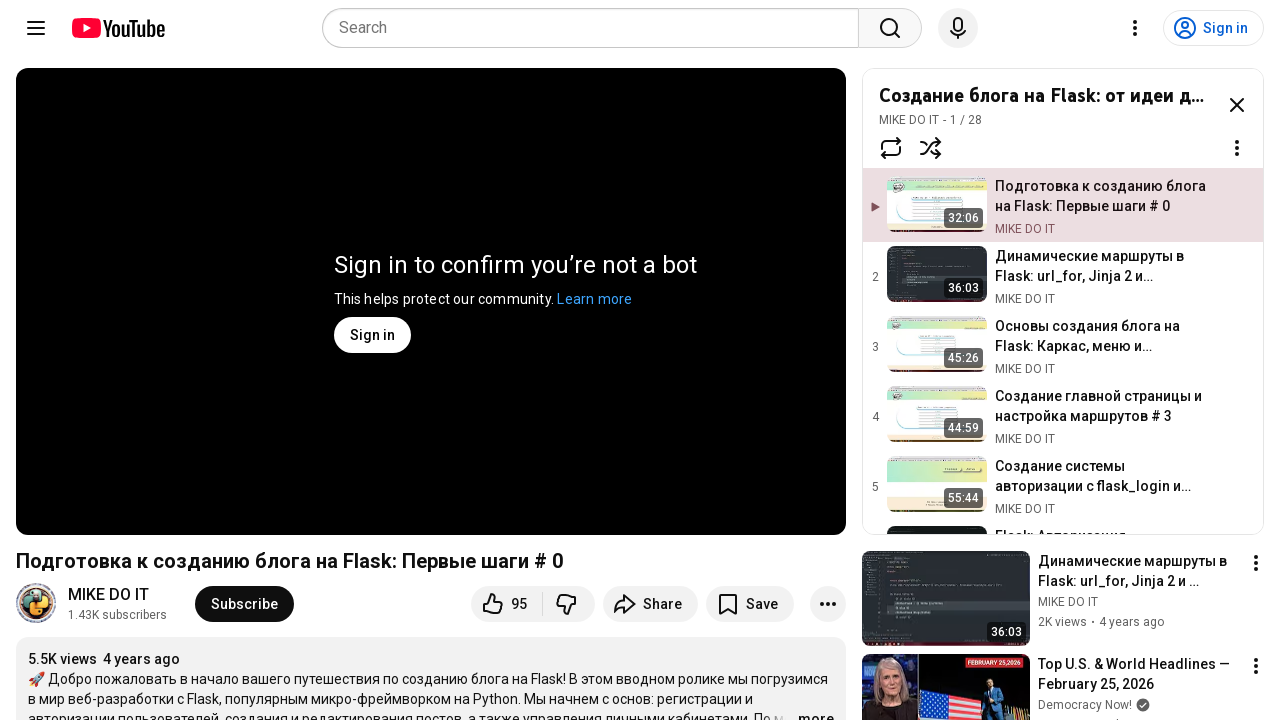

Navigated to YouTube playlist page
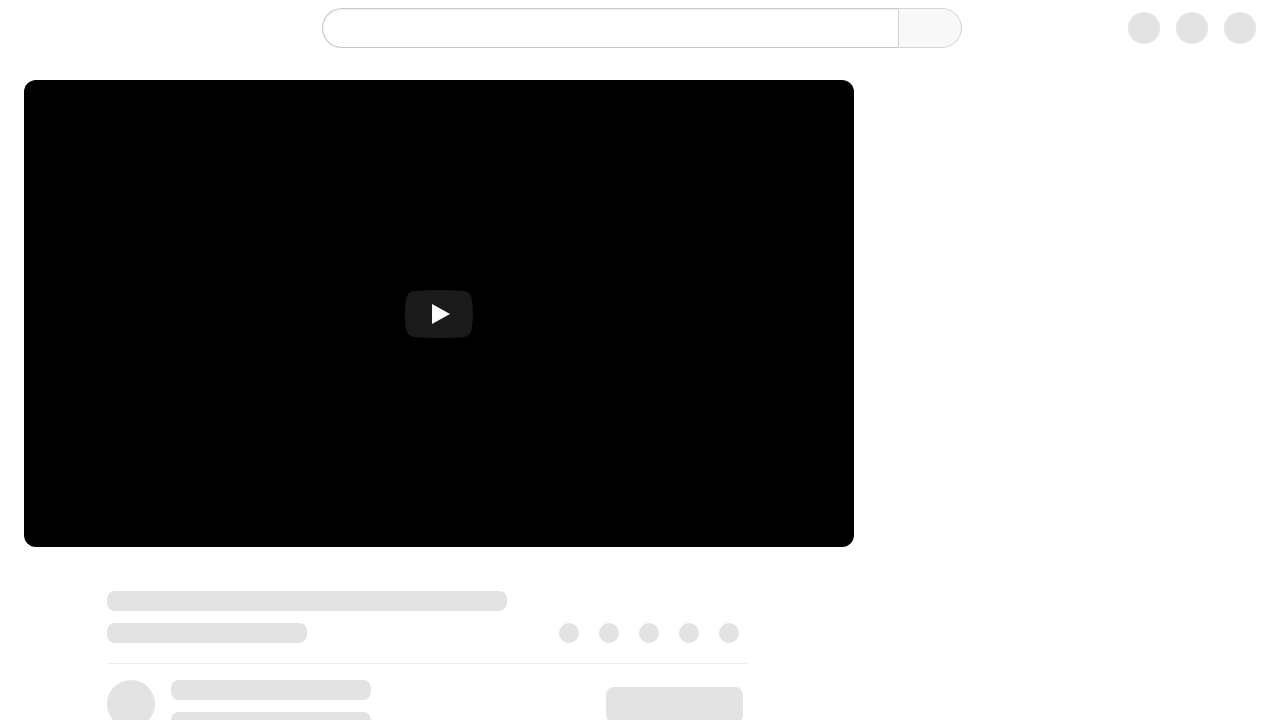

Pressed End key to scroll to bottom of page
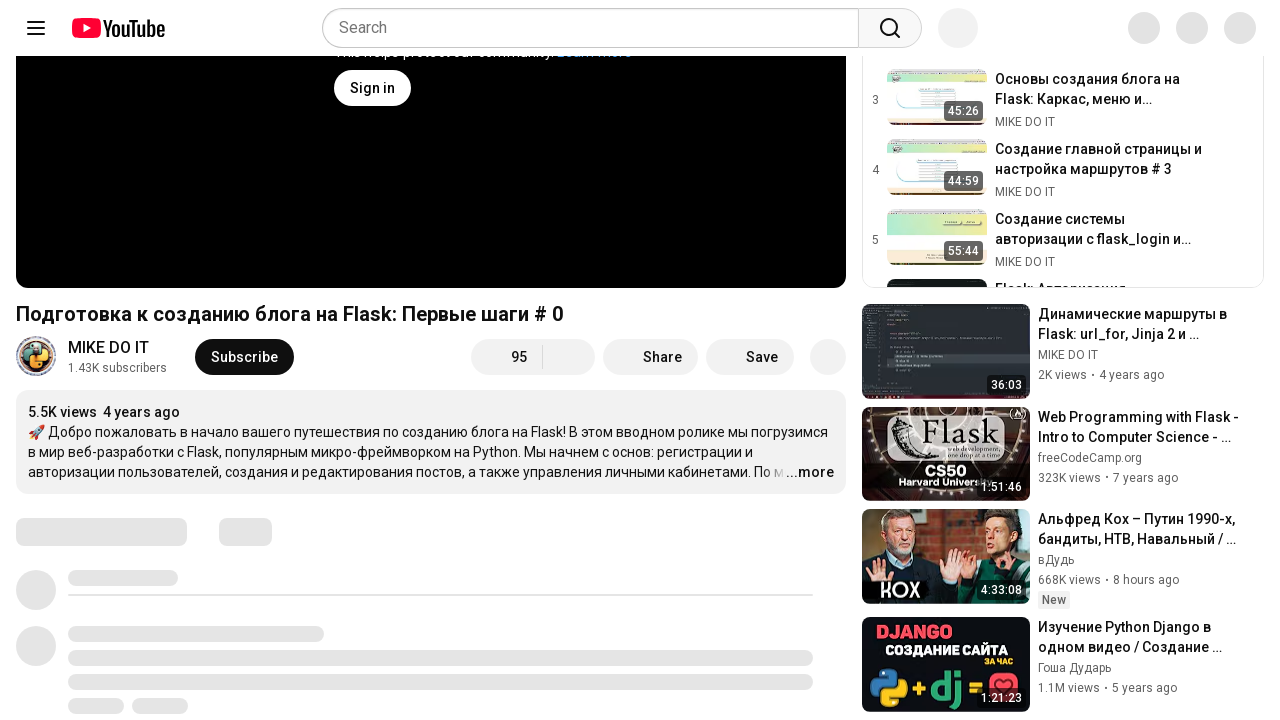

Waited 3 seconds for content to load
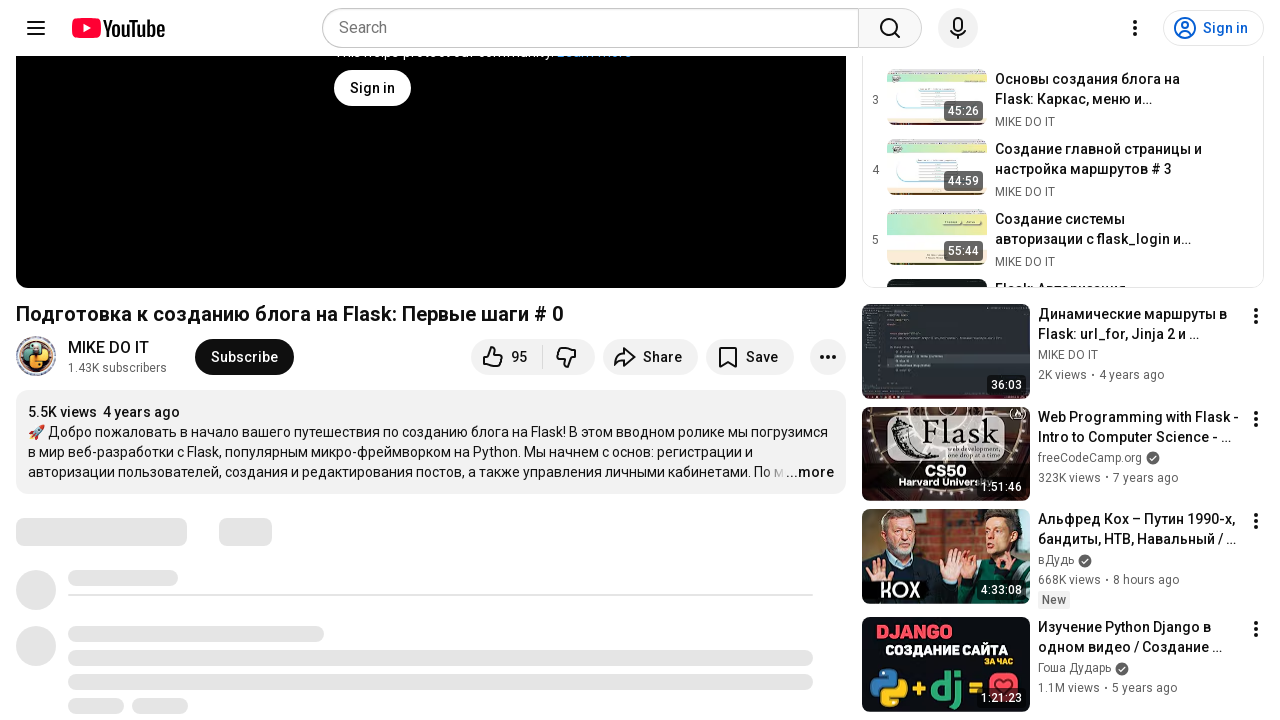

Pressed End key again to scroll further
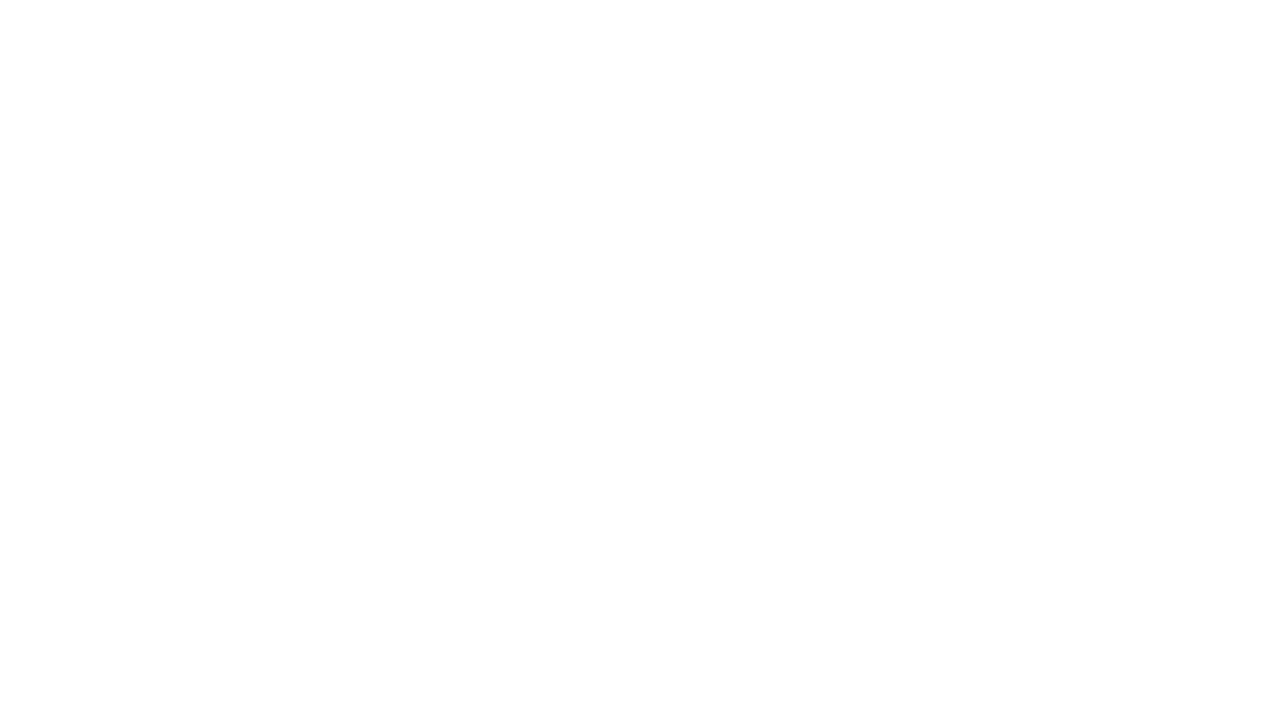

Playlist panel renderer element loaded
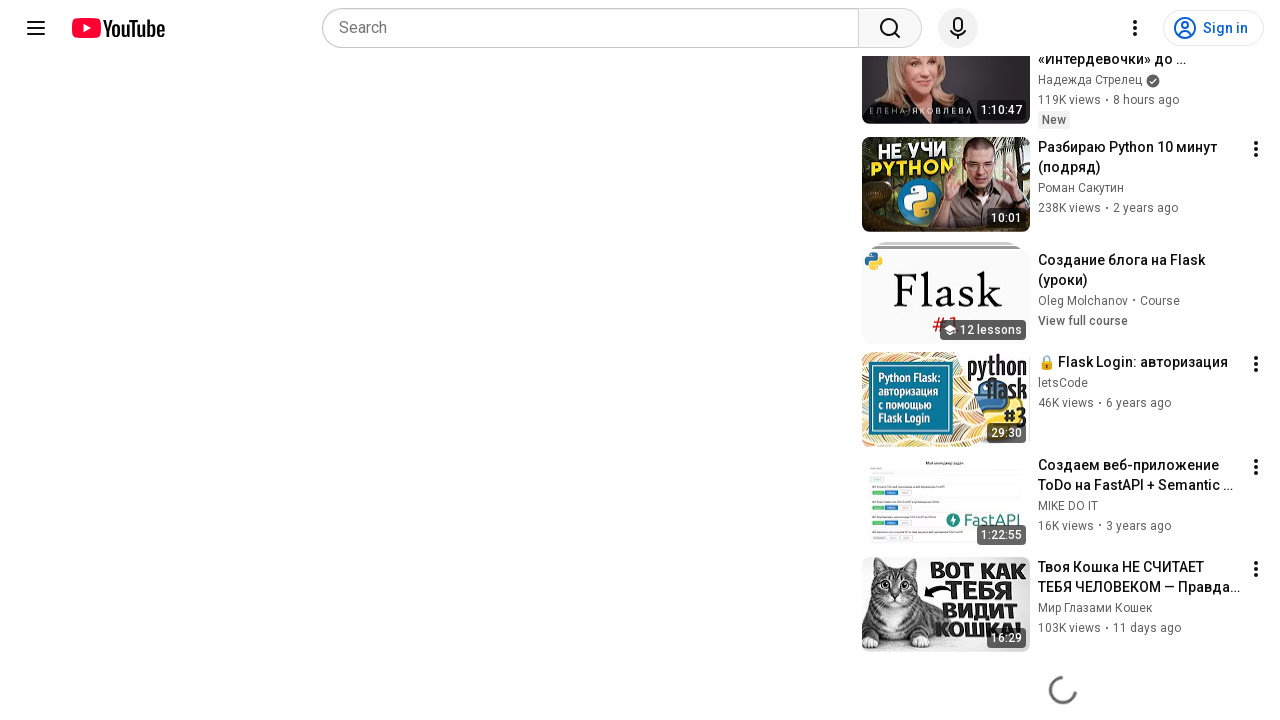

Playlist video items loaded and visible
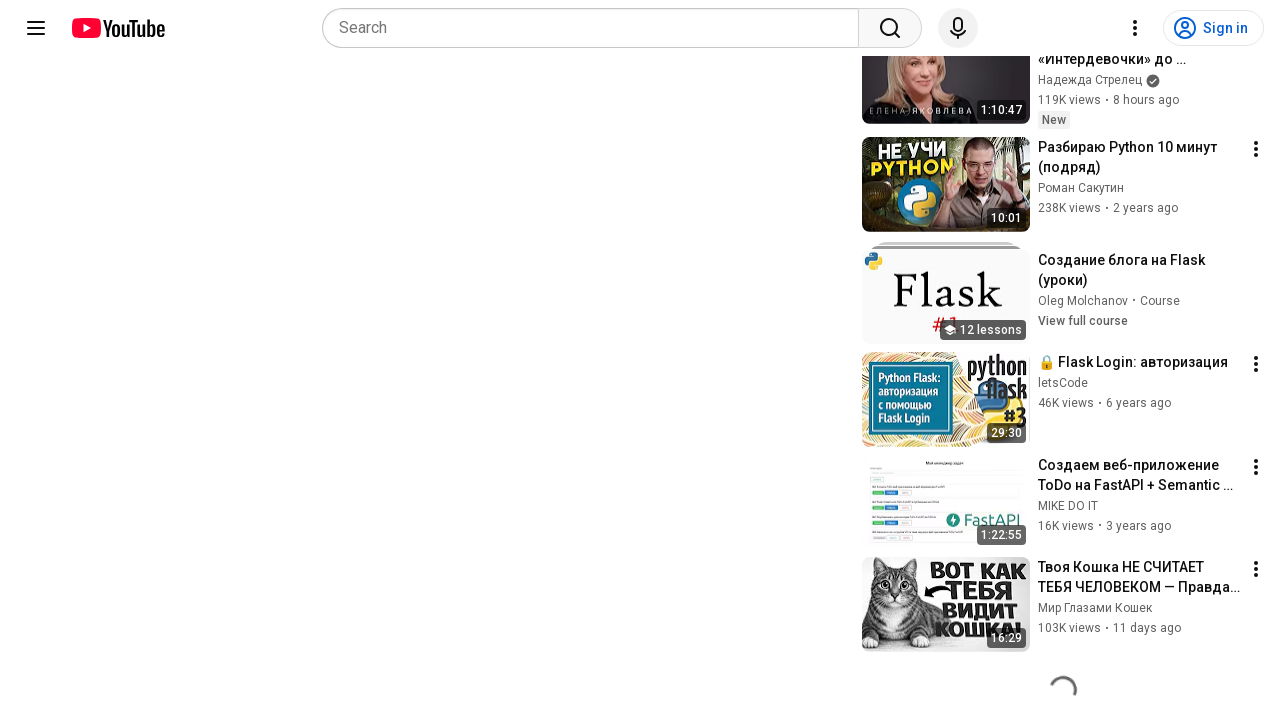

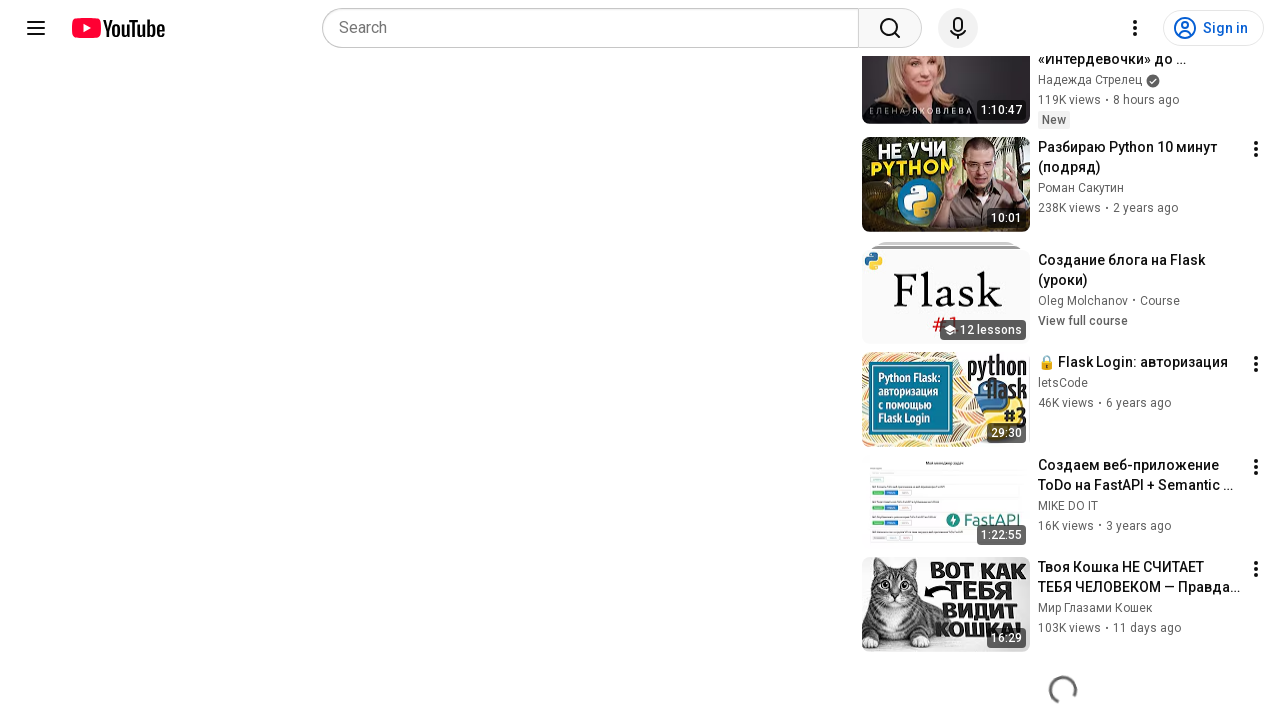